Tests double-click functionality by performing a double-click action on a specific element on a test page

Starting URL: https://omayo.blogspot.com/

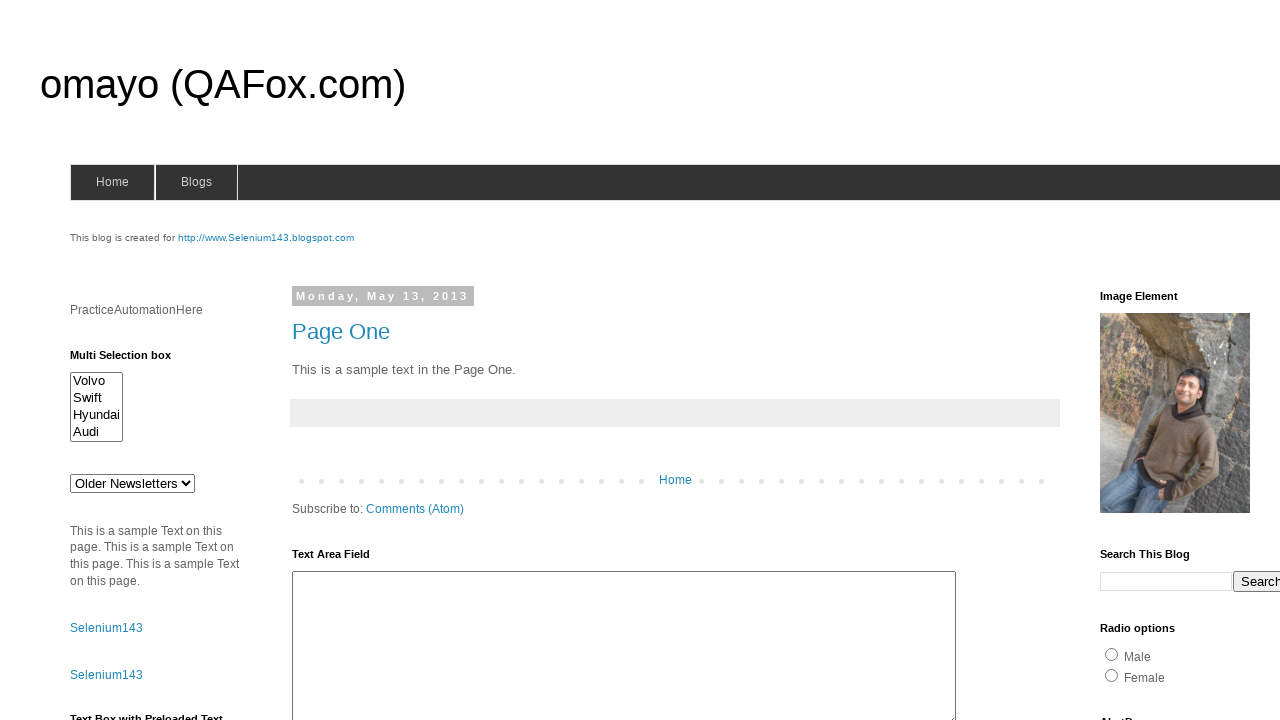

Navigated to https://omayo.blogspot.com/
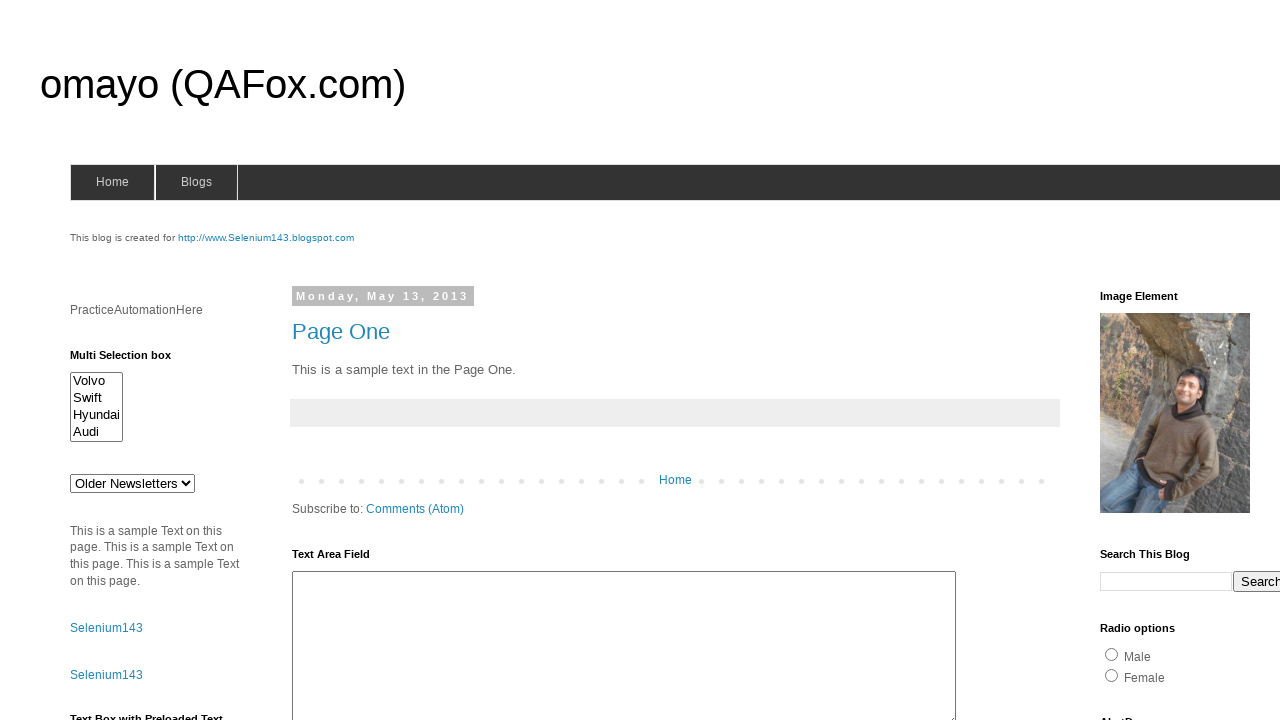

Performed double-click on test element at (1185, 361) on #testdoubleclick
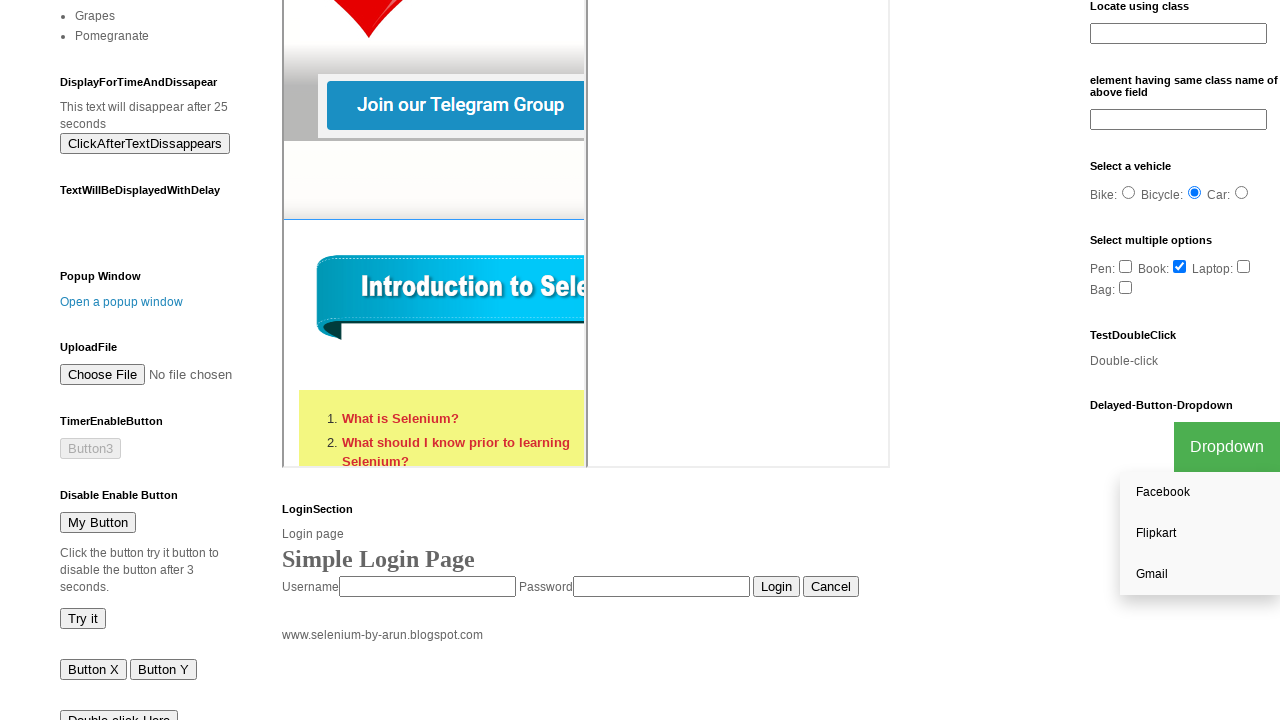

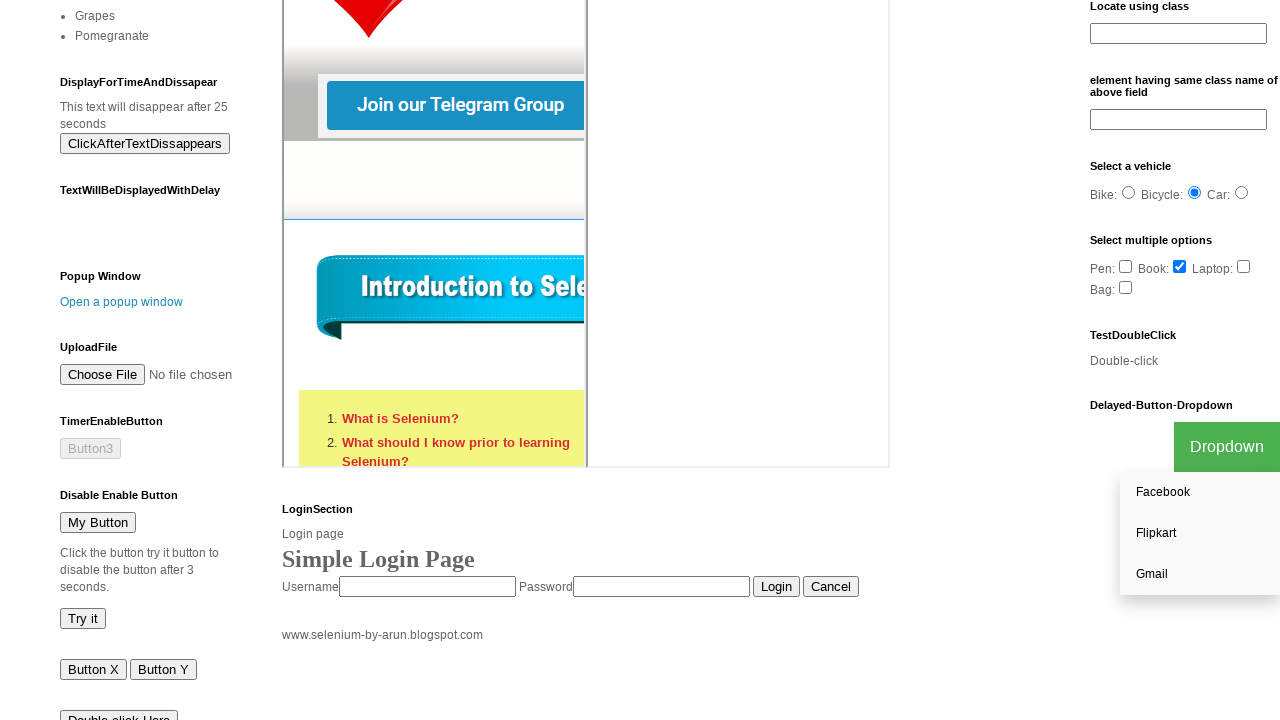